Tests dropdown selection functionality by selecting options using different methods (by index, visible text, and value) and iterating through all options to select a specific one

Starting URL: https://syntaxprojects.com/basic-select-dropdown-demo.php

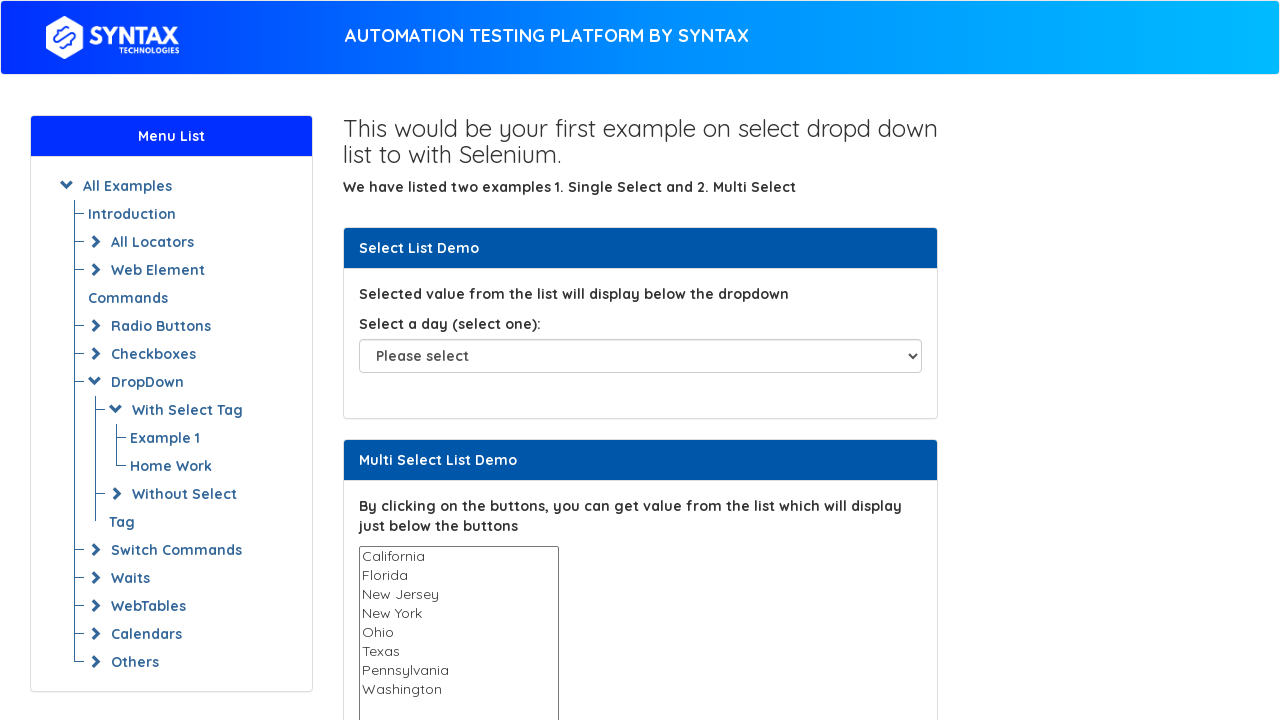

Located dropdown element with ID 'select-demo'
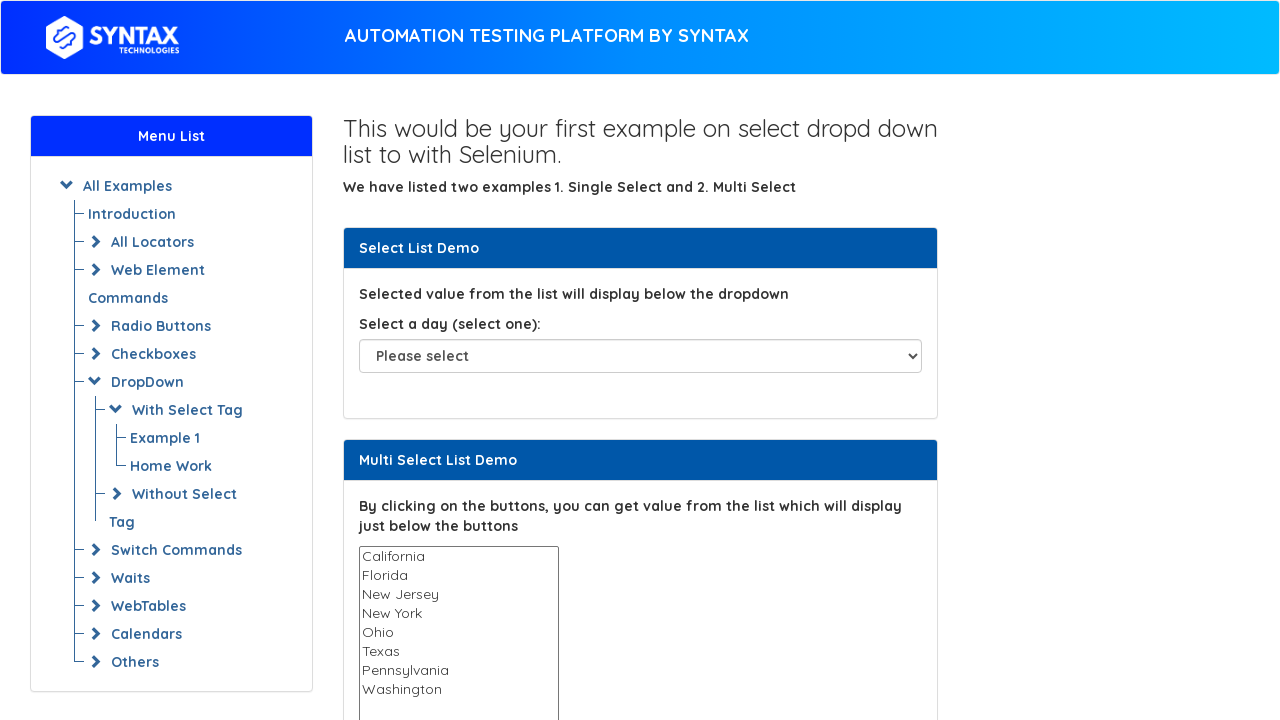

Selected dropdown option by index 5 on select#select-demo
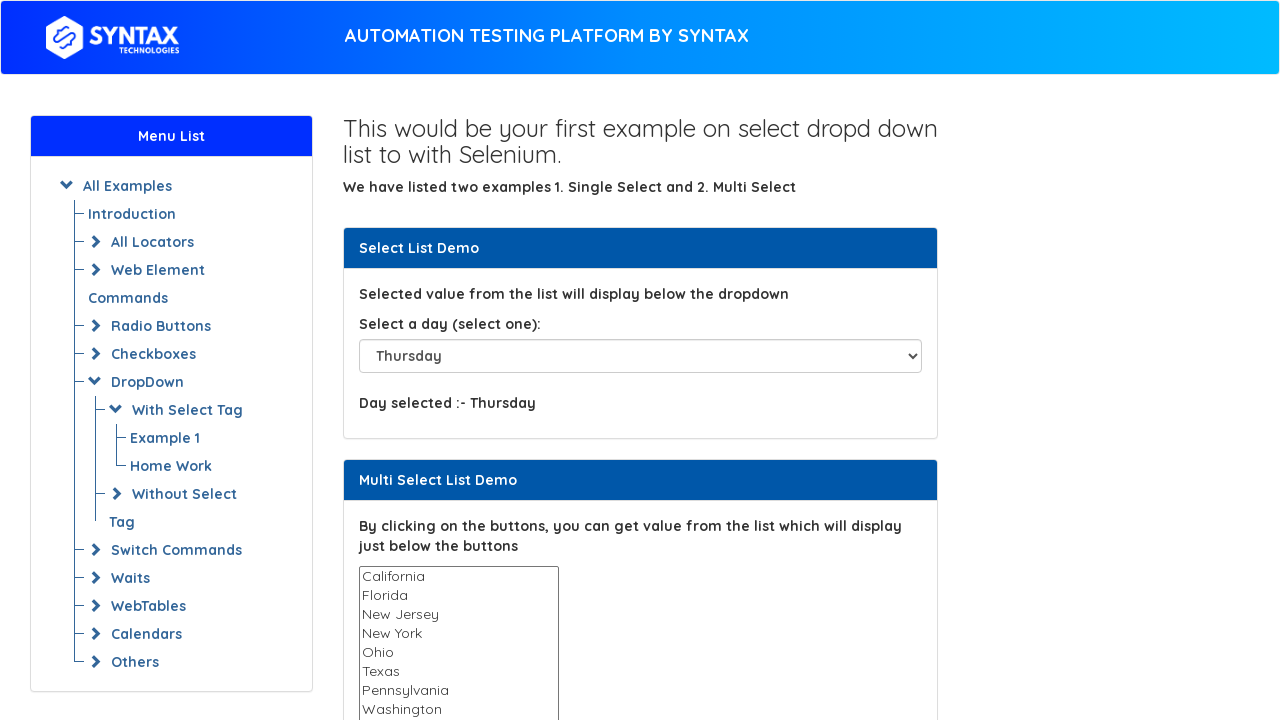

Selected dropdown option 'Saturday' by visible text on select#select-demo
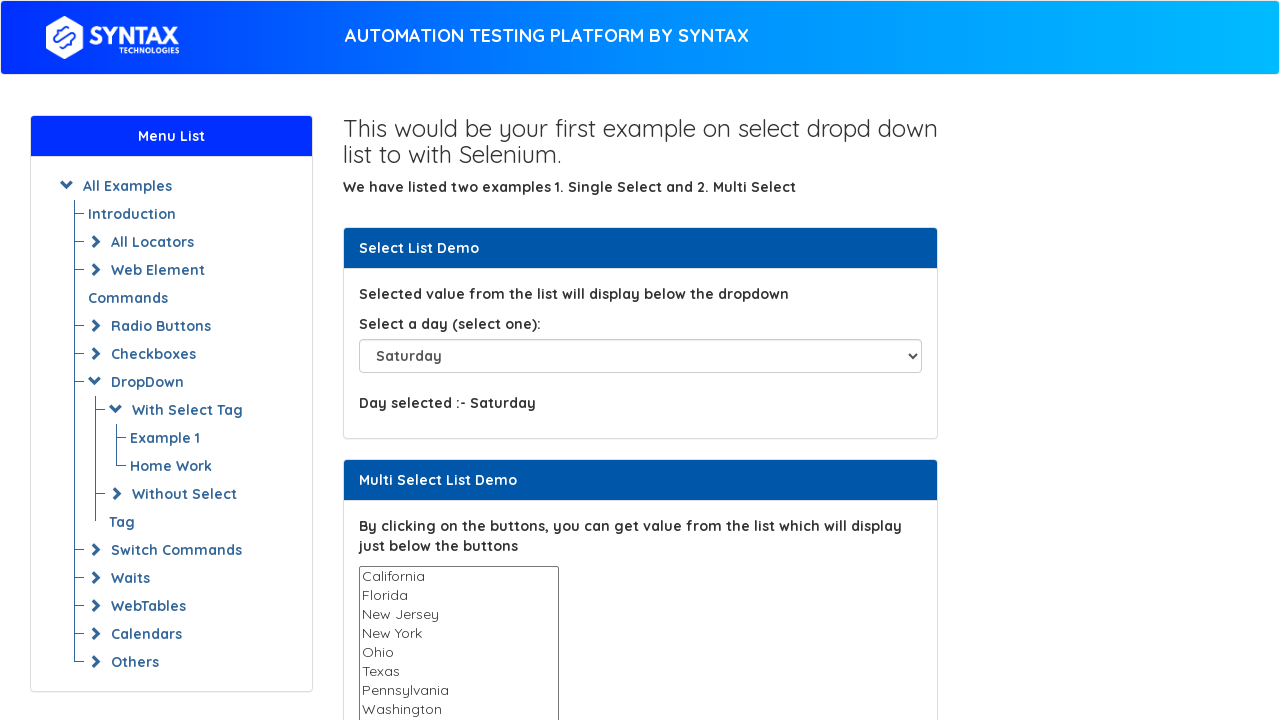

Selected dropdown option 'Sunday' by value on select#select-demo
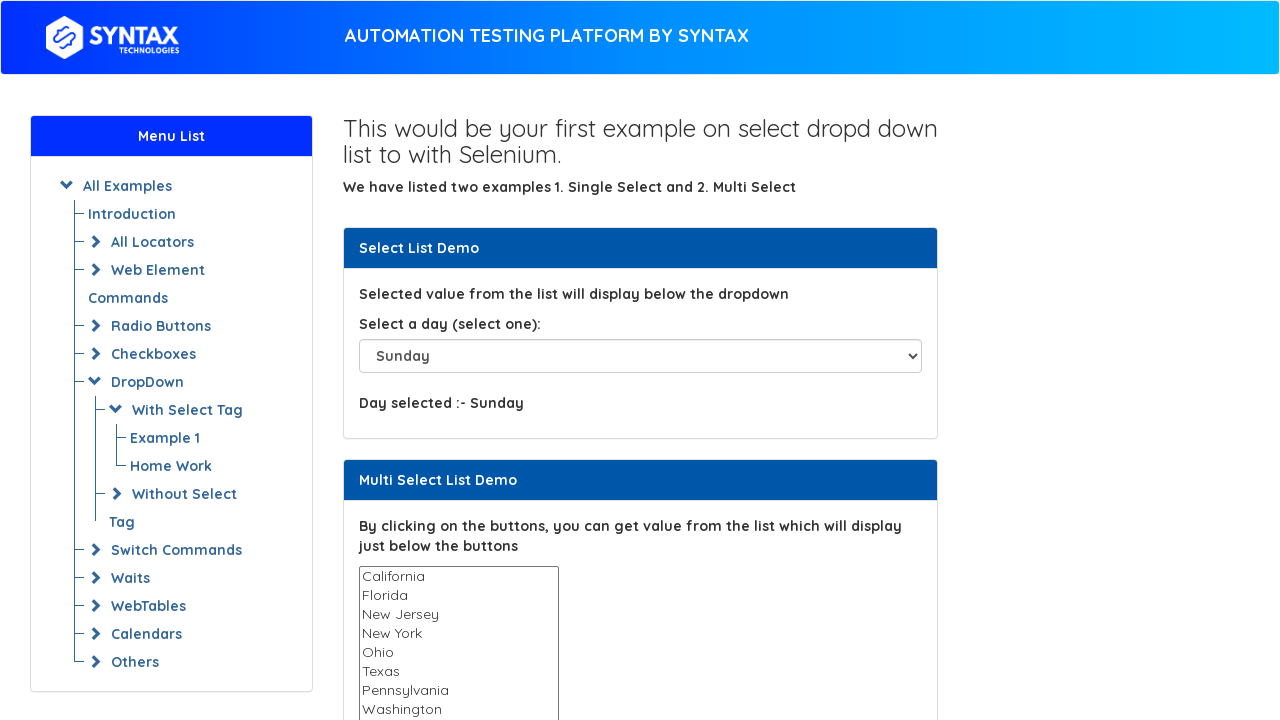

Selected dropdown option 'Friday' by visible text on select#select-demo
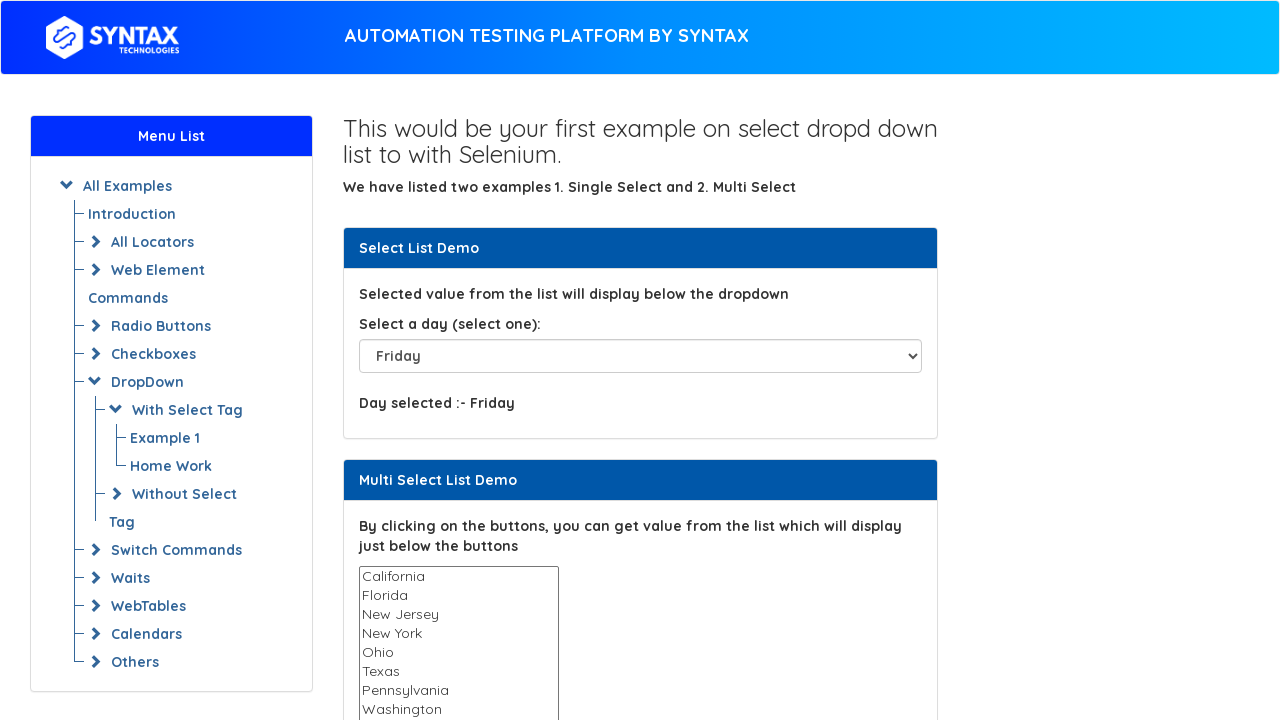

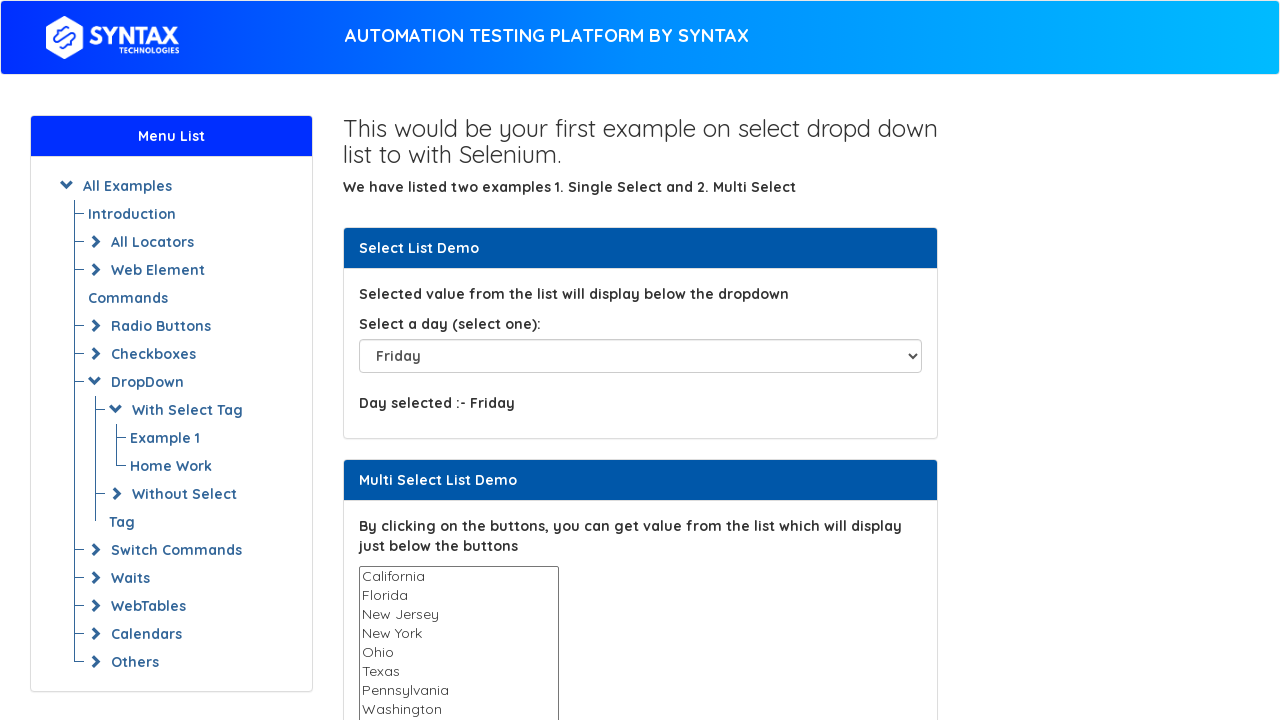